Tests waiting for a dynamically loaded image element to appear on the page by waiting for the #award element to be present in the DOM

Starting URL: https://bonigarcia.dev/selenium-webdriver-java/loading-images.html

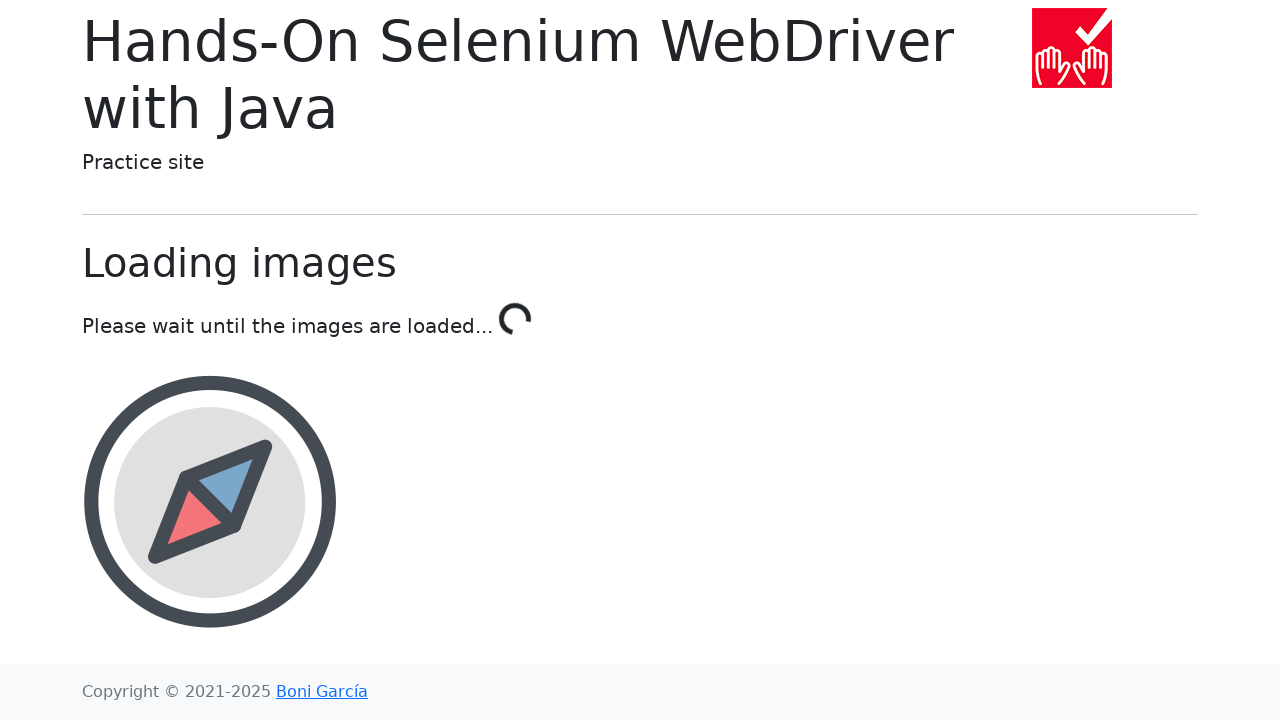

Waited for #award element to be present in the DOM (timeout: 30000ms)
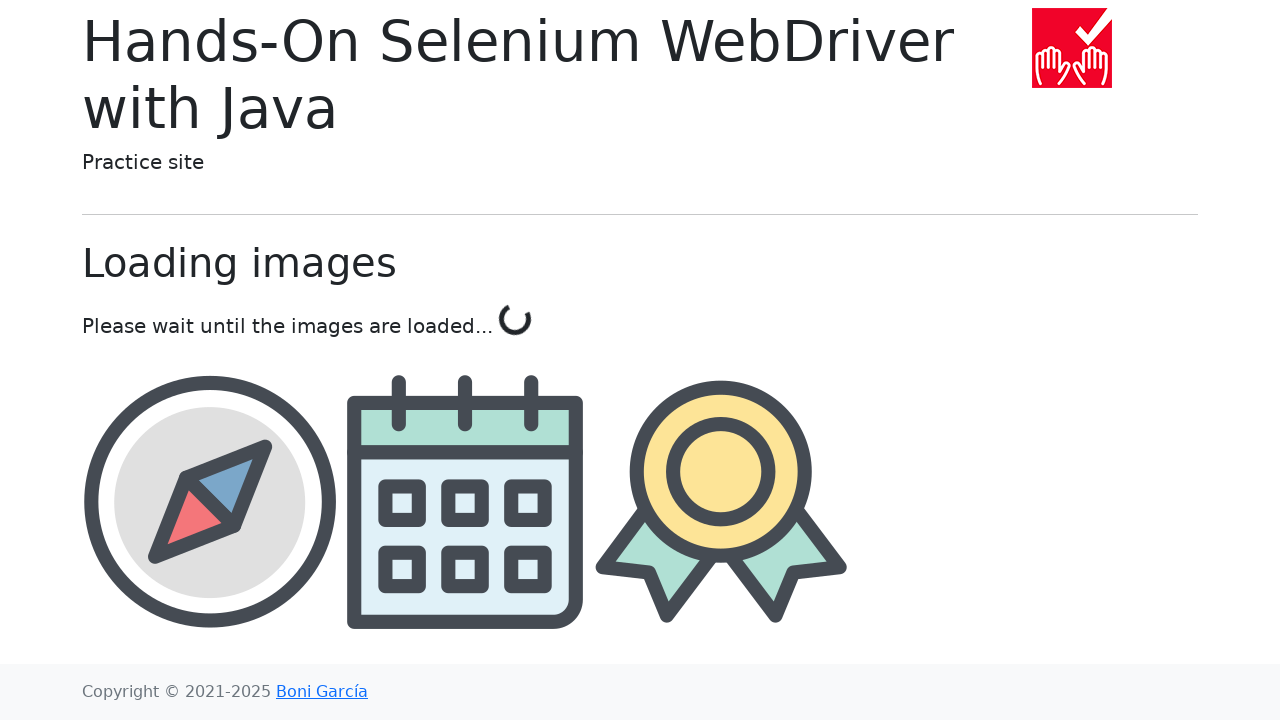

Verified #award element is visible
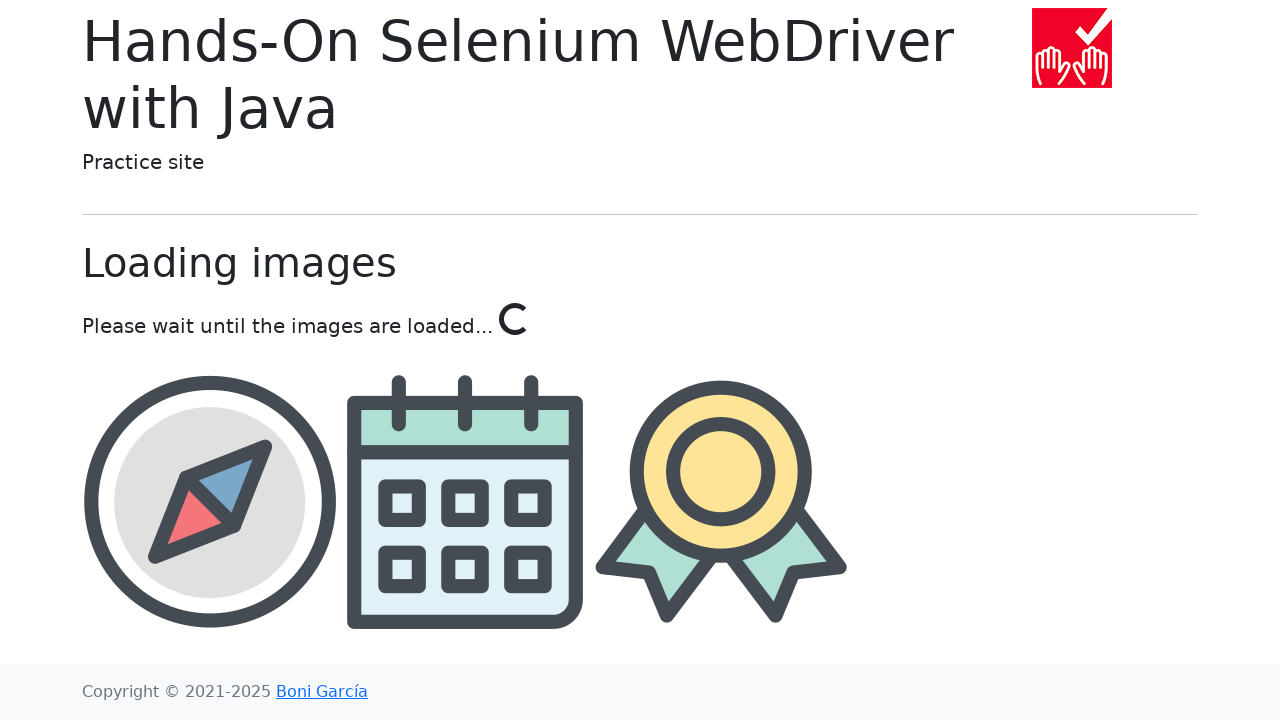

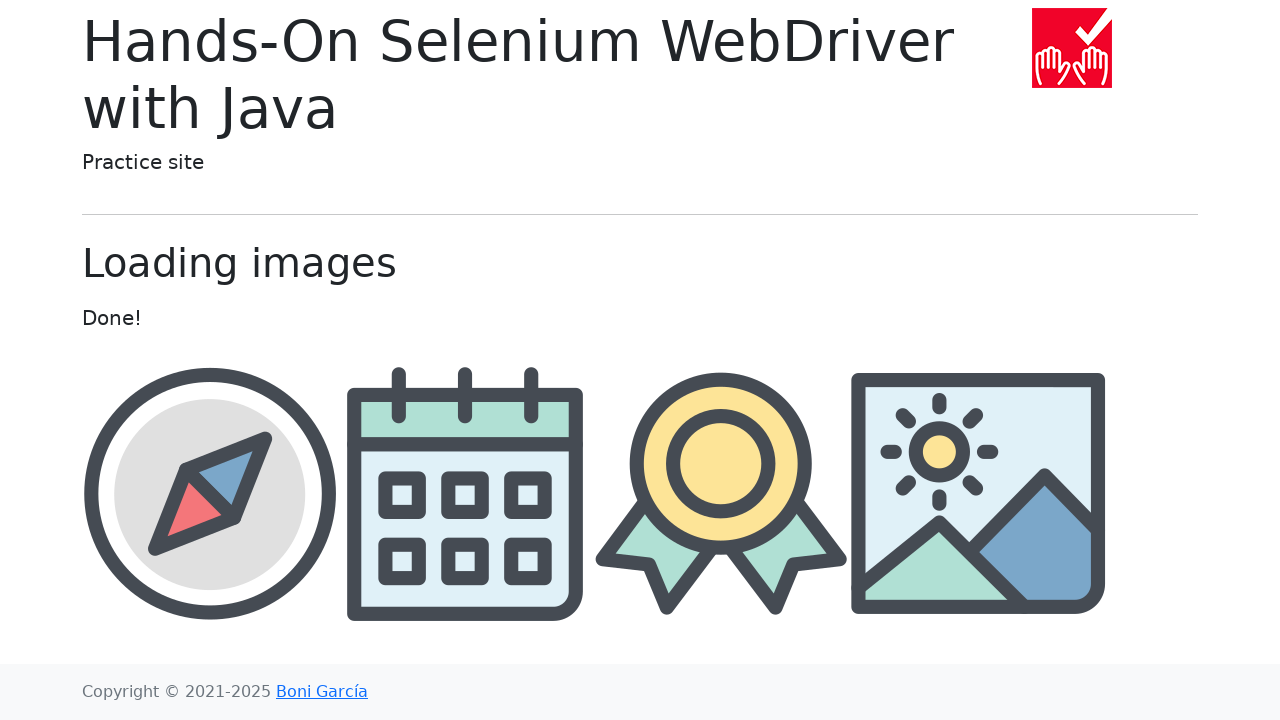